Navigates to the simple HTML elements page, maximizes window, and verifies properties of a button element including its display state, enabled state, text content, and attributes

Starting URL: http://www.ultimateqa.com/simple-html-elements-for-automation/

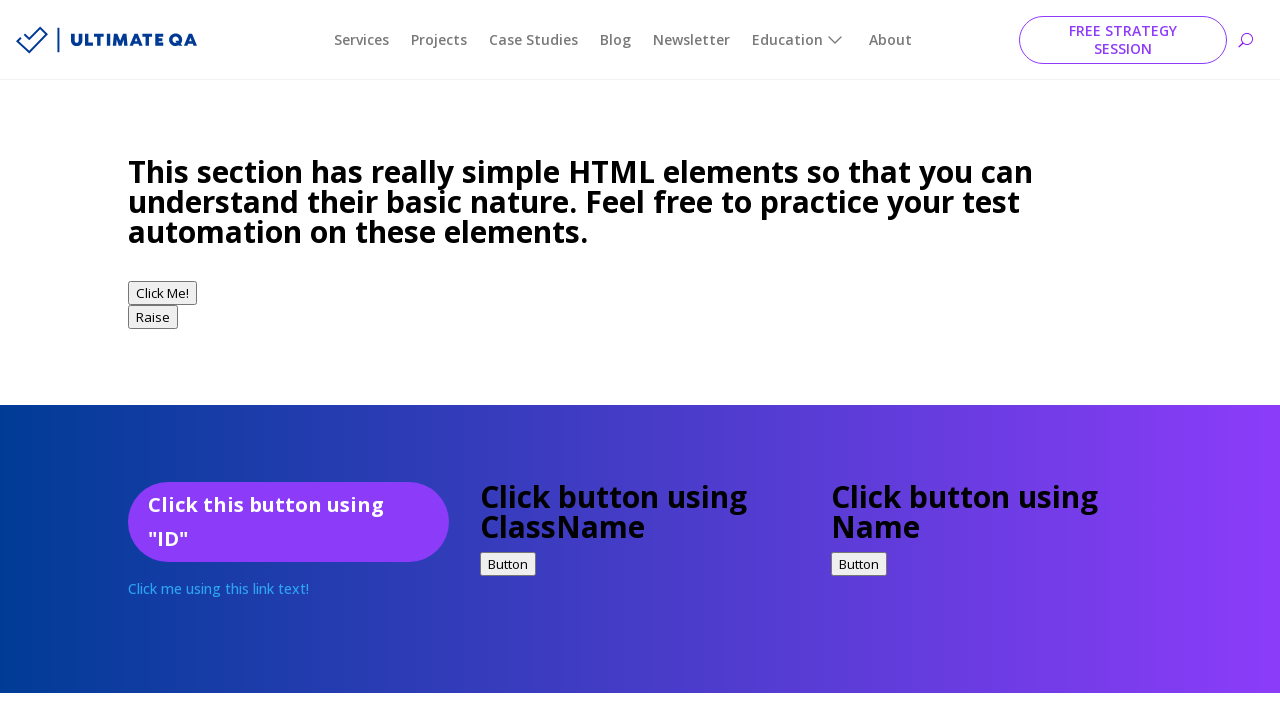

Set viewport size to 1920x1080
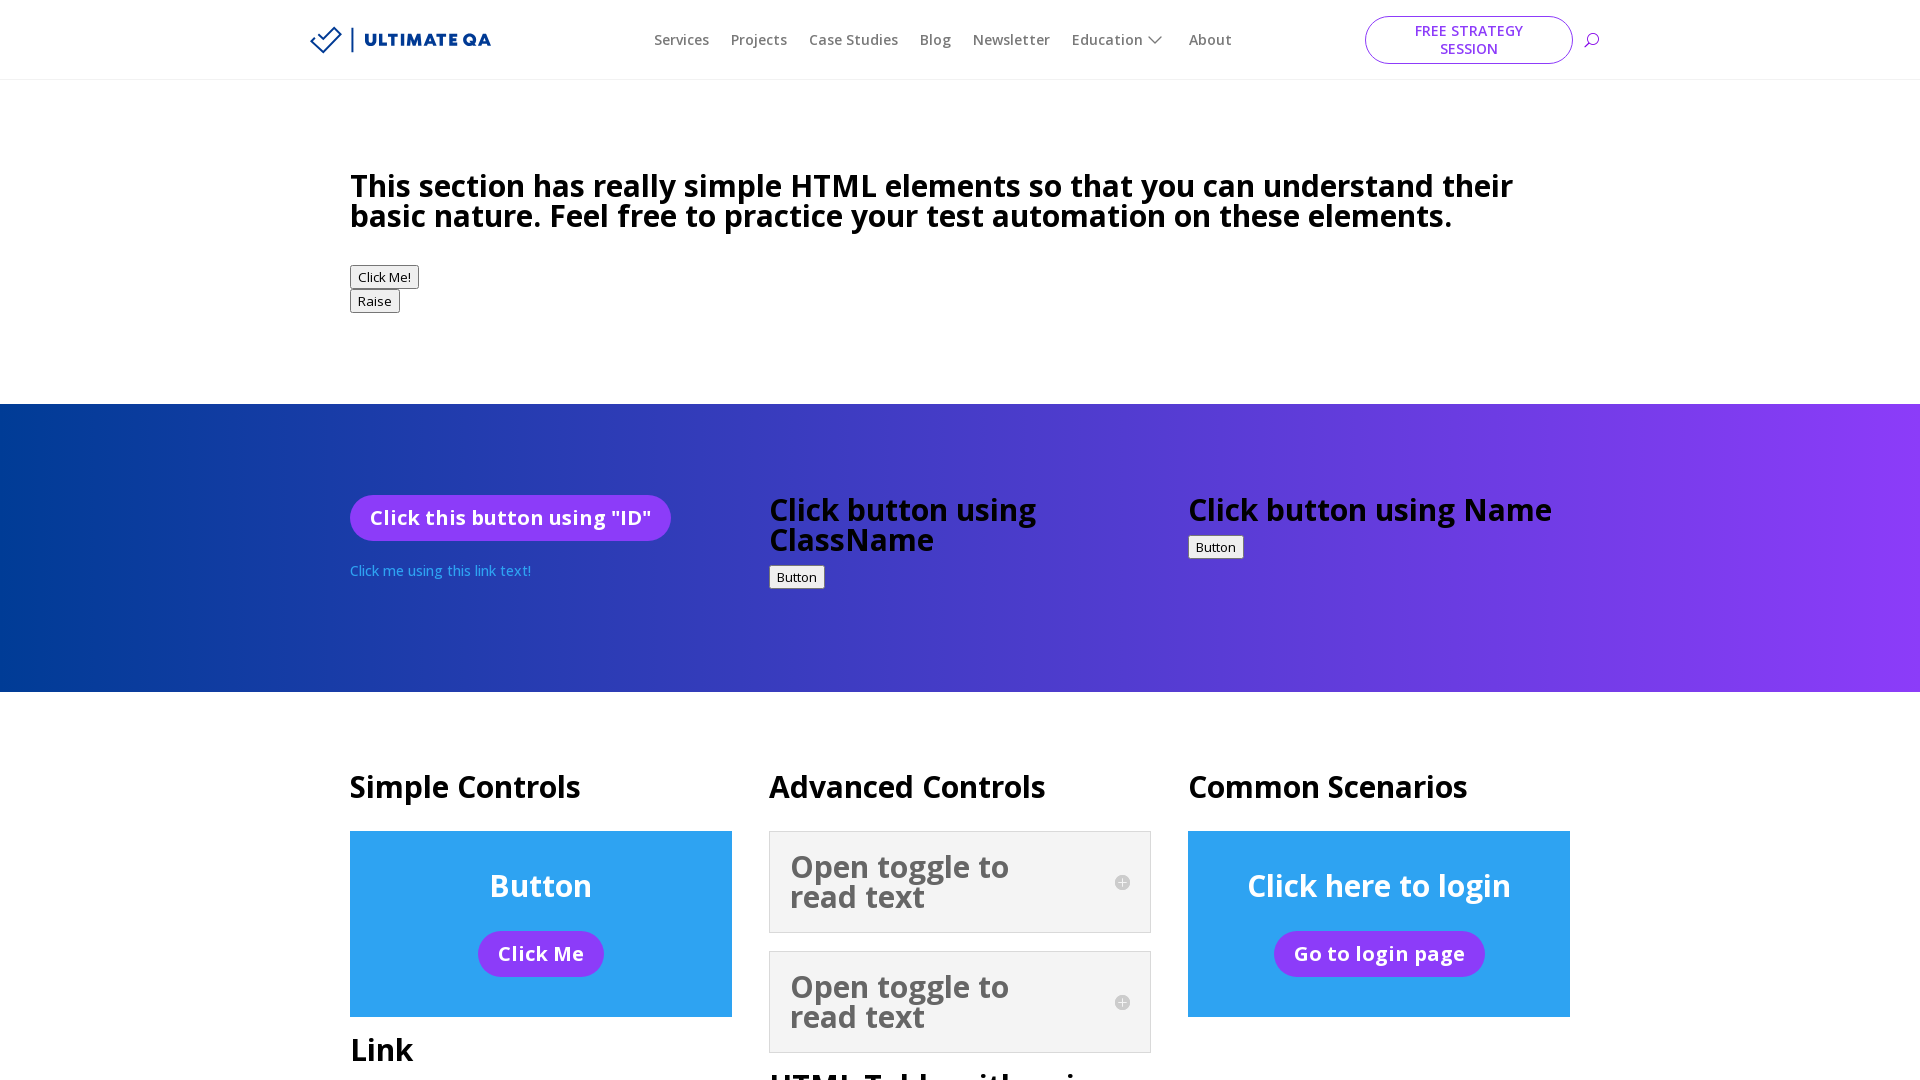

Located button element with ID 'idExample'
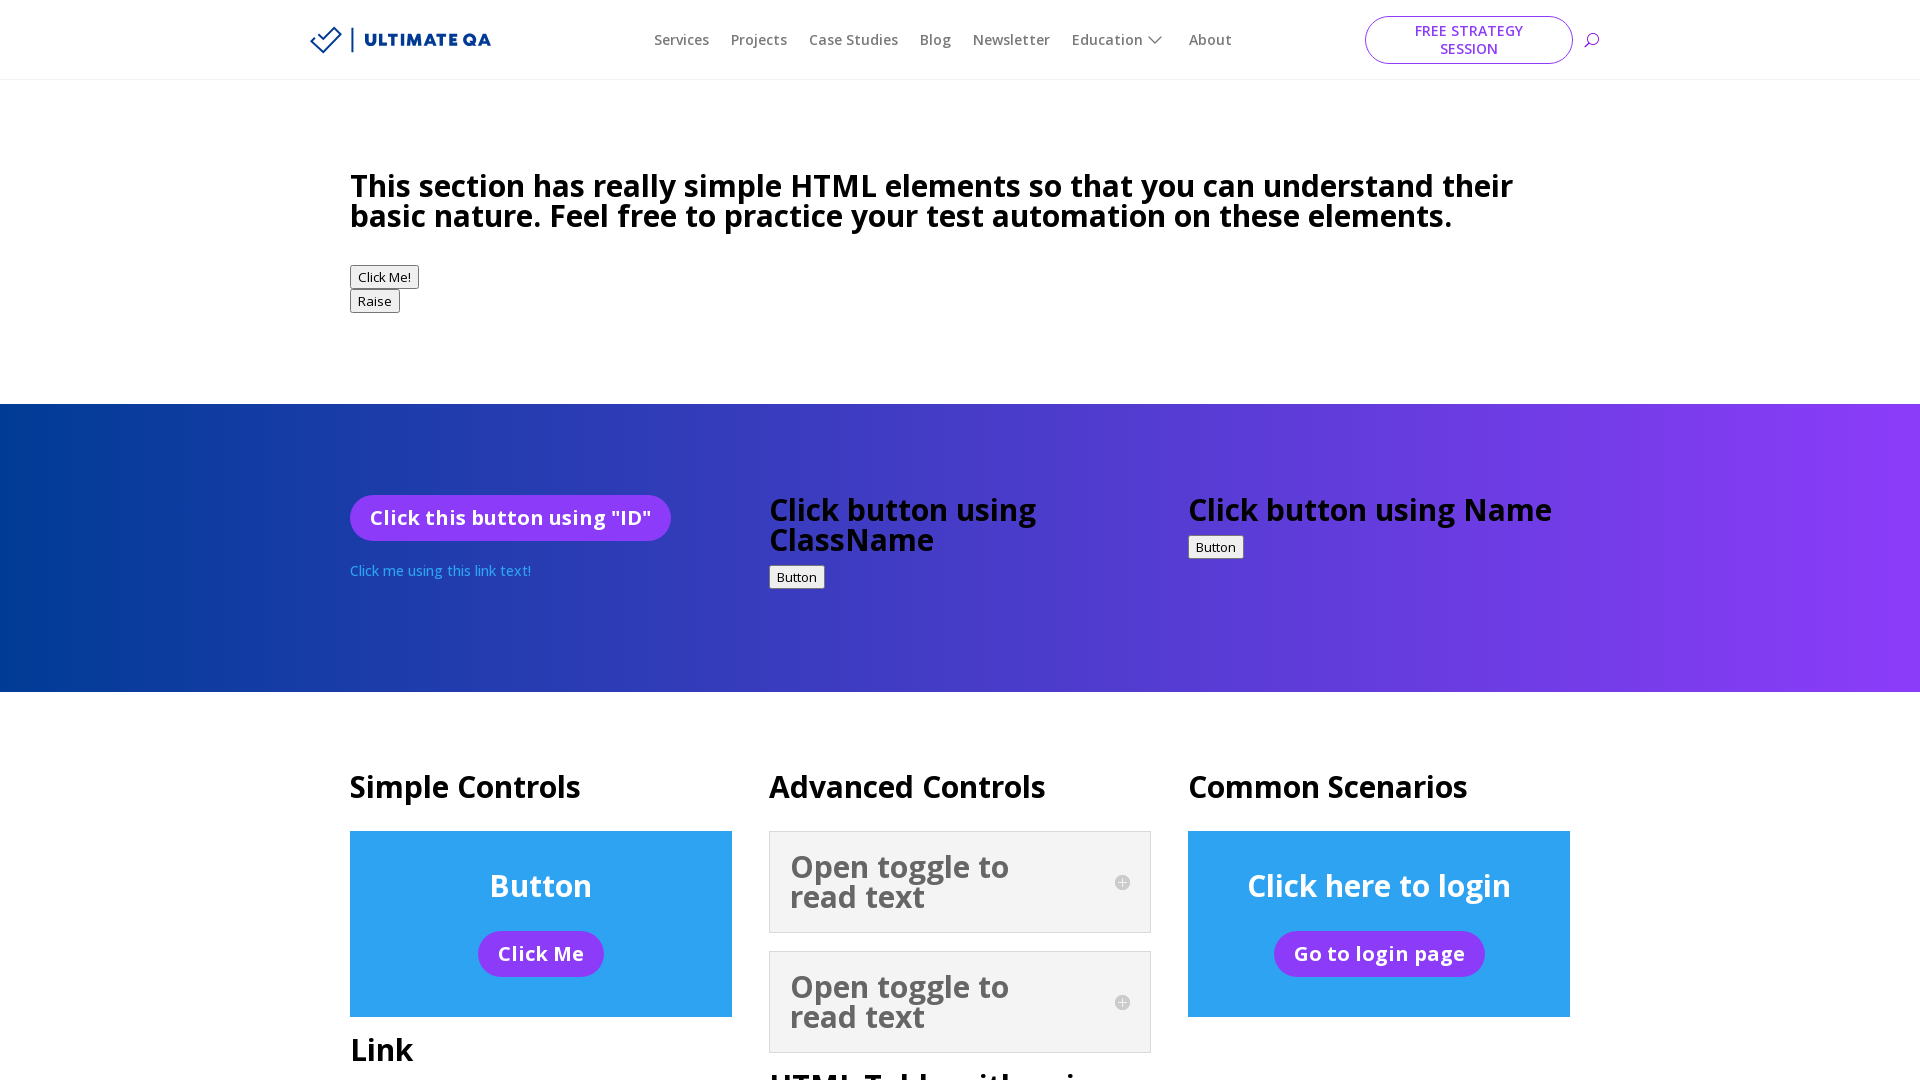

Button element is ready and visible
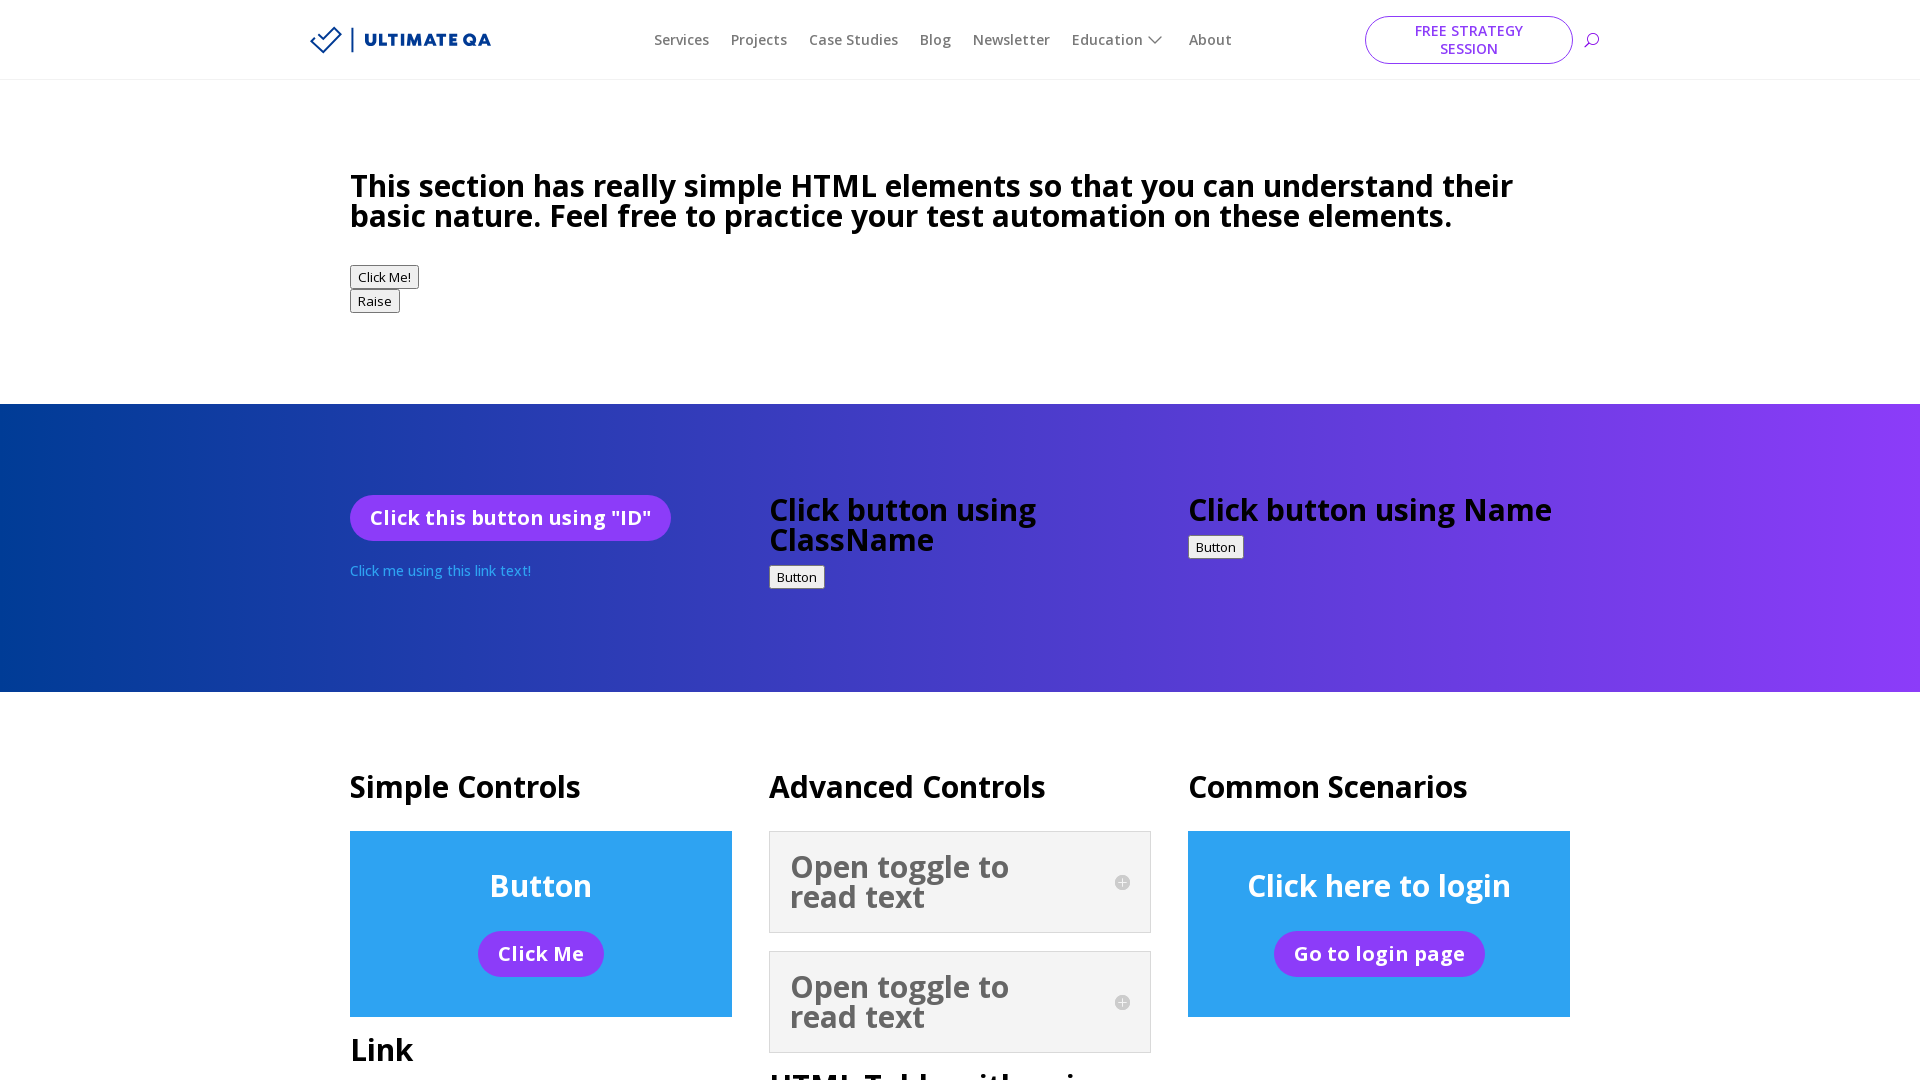

Verified button is visible
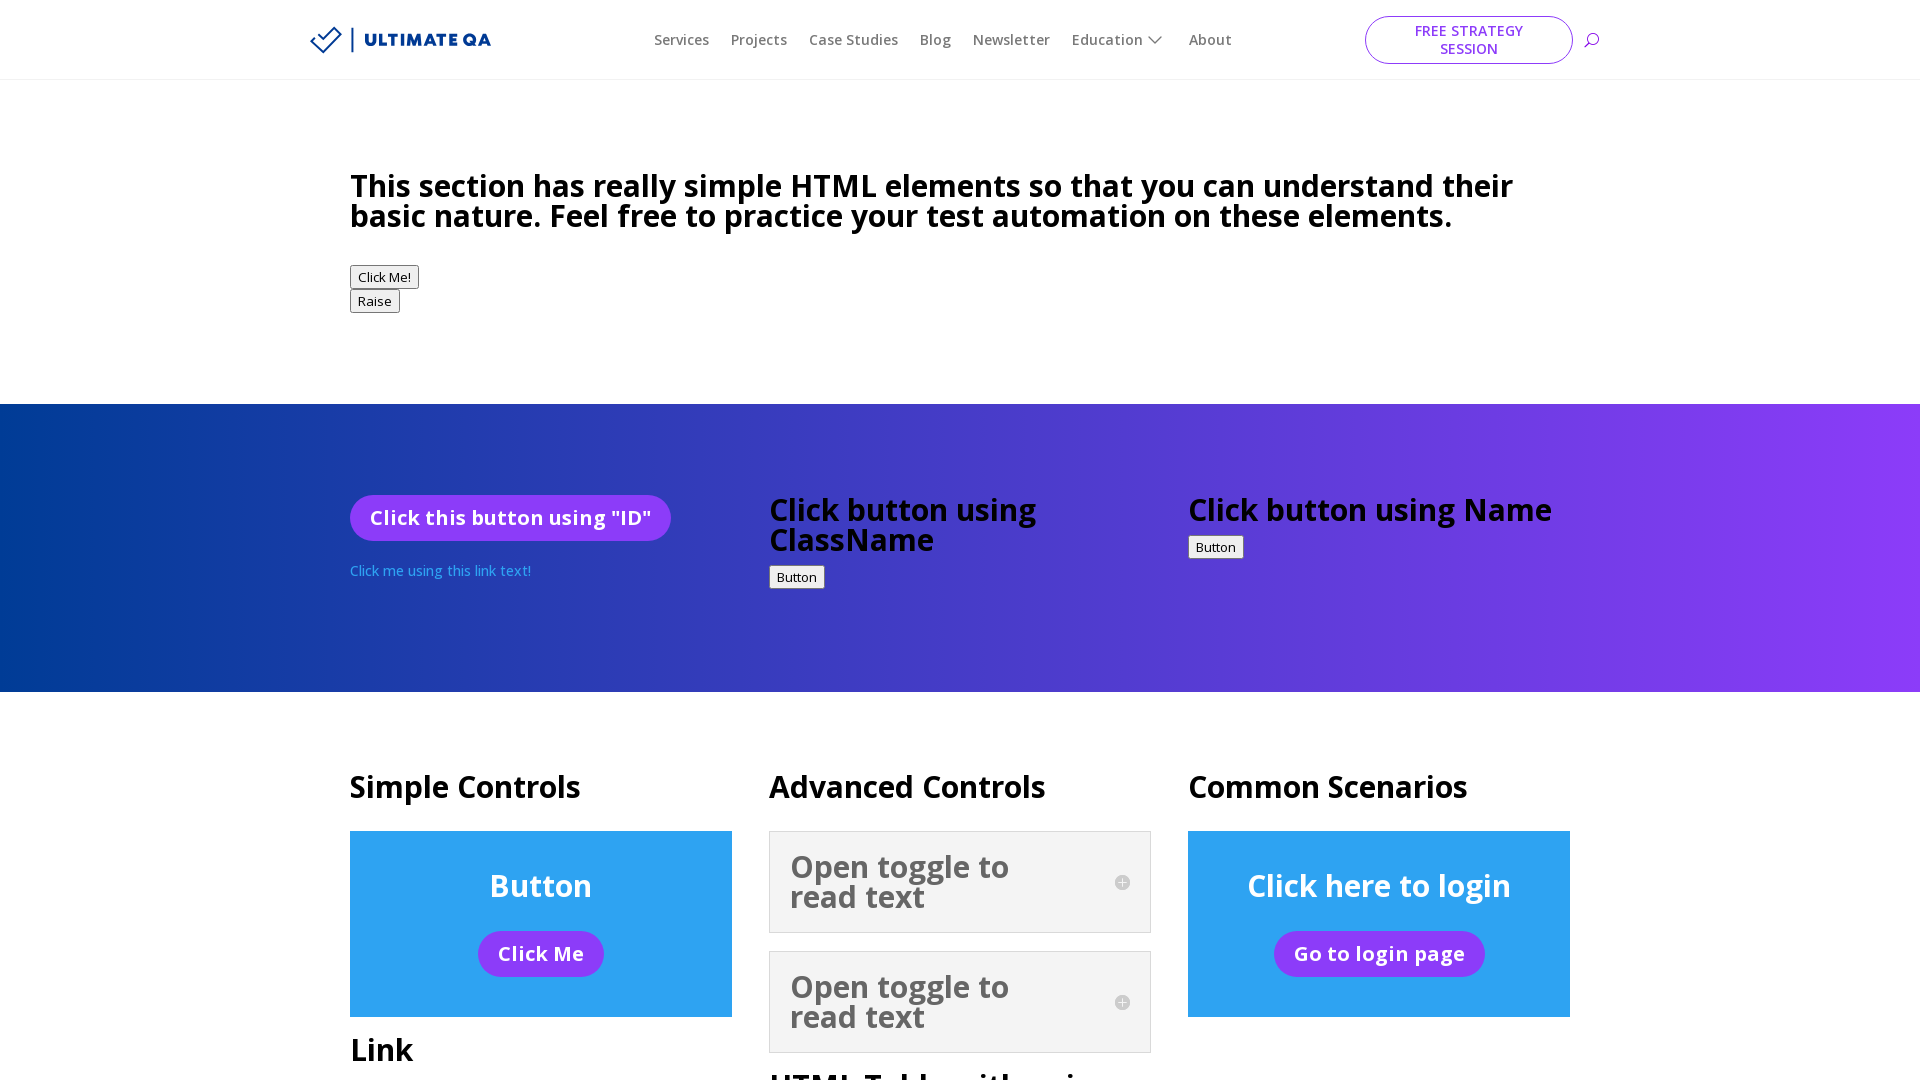

Verified button is enabled
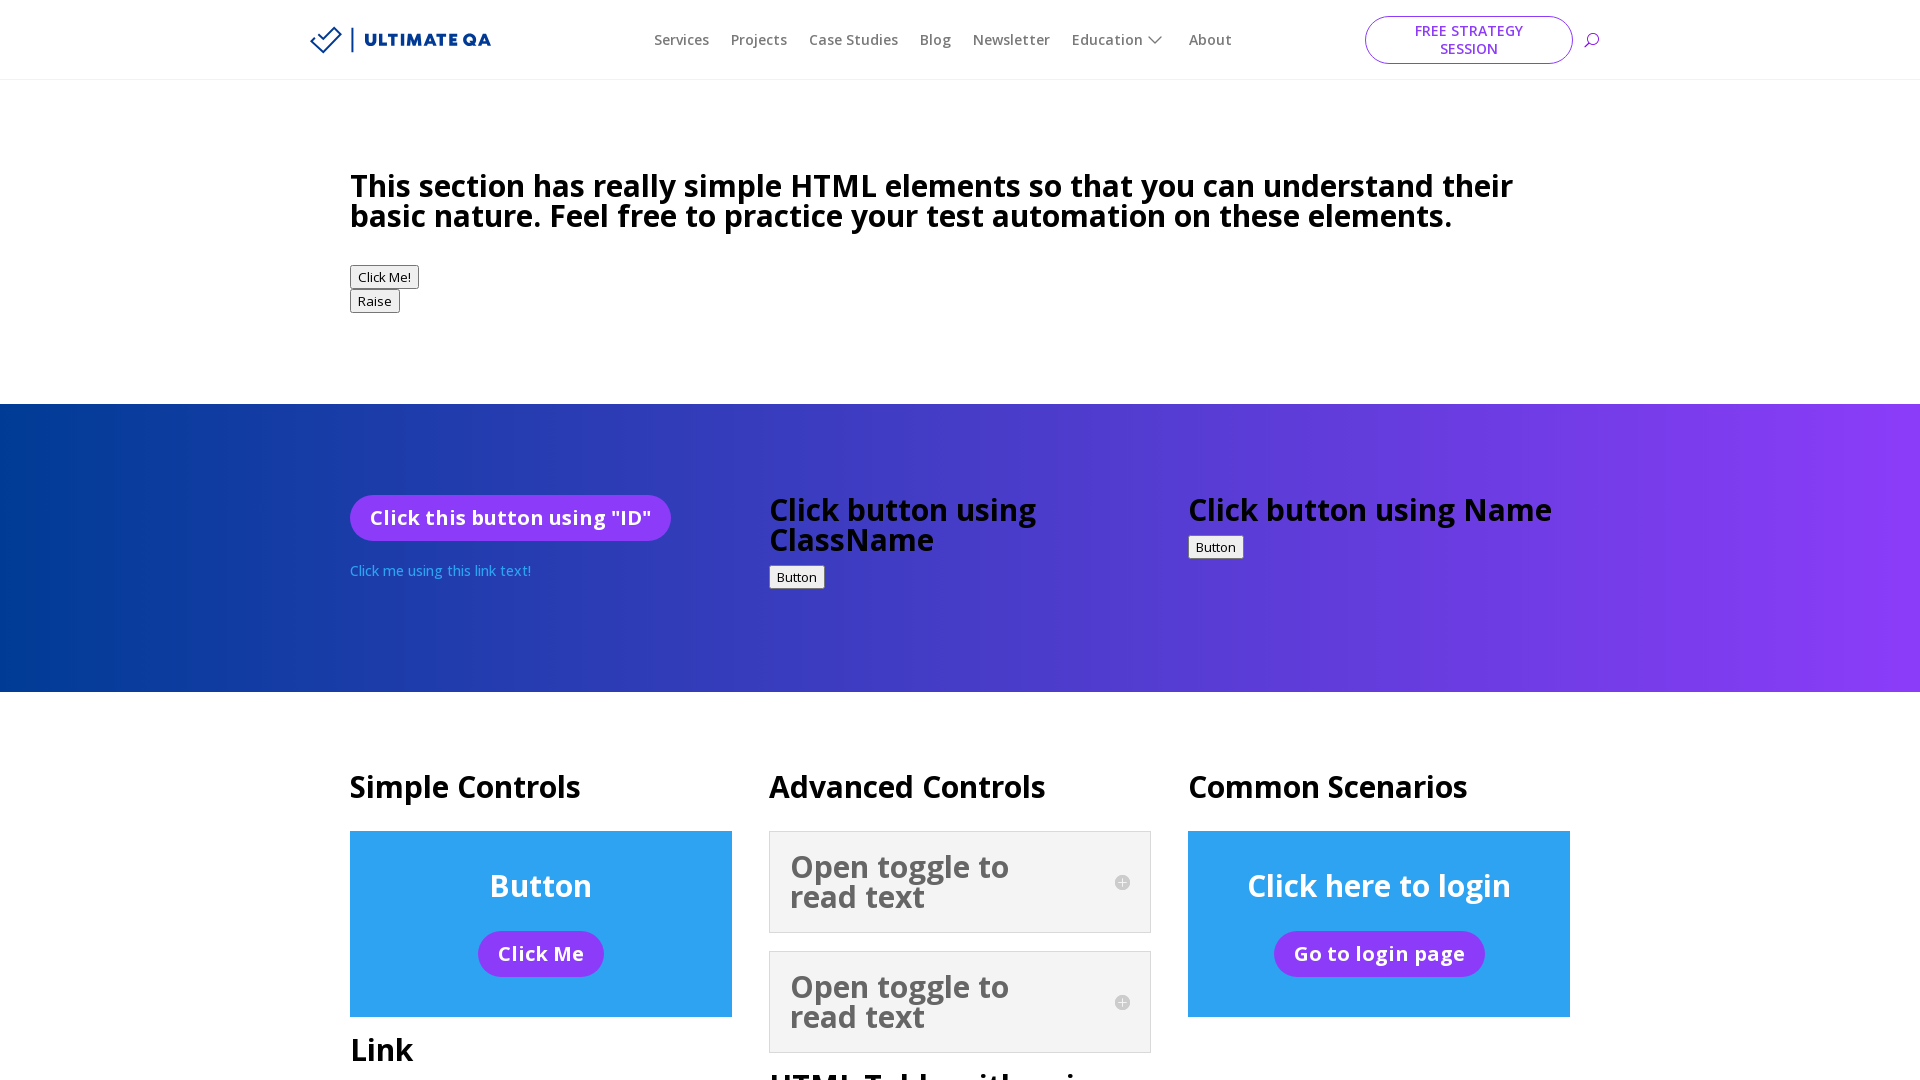

Verified button text is 'Click this button using "ID"'
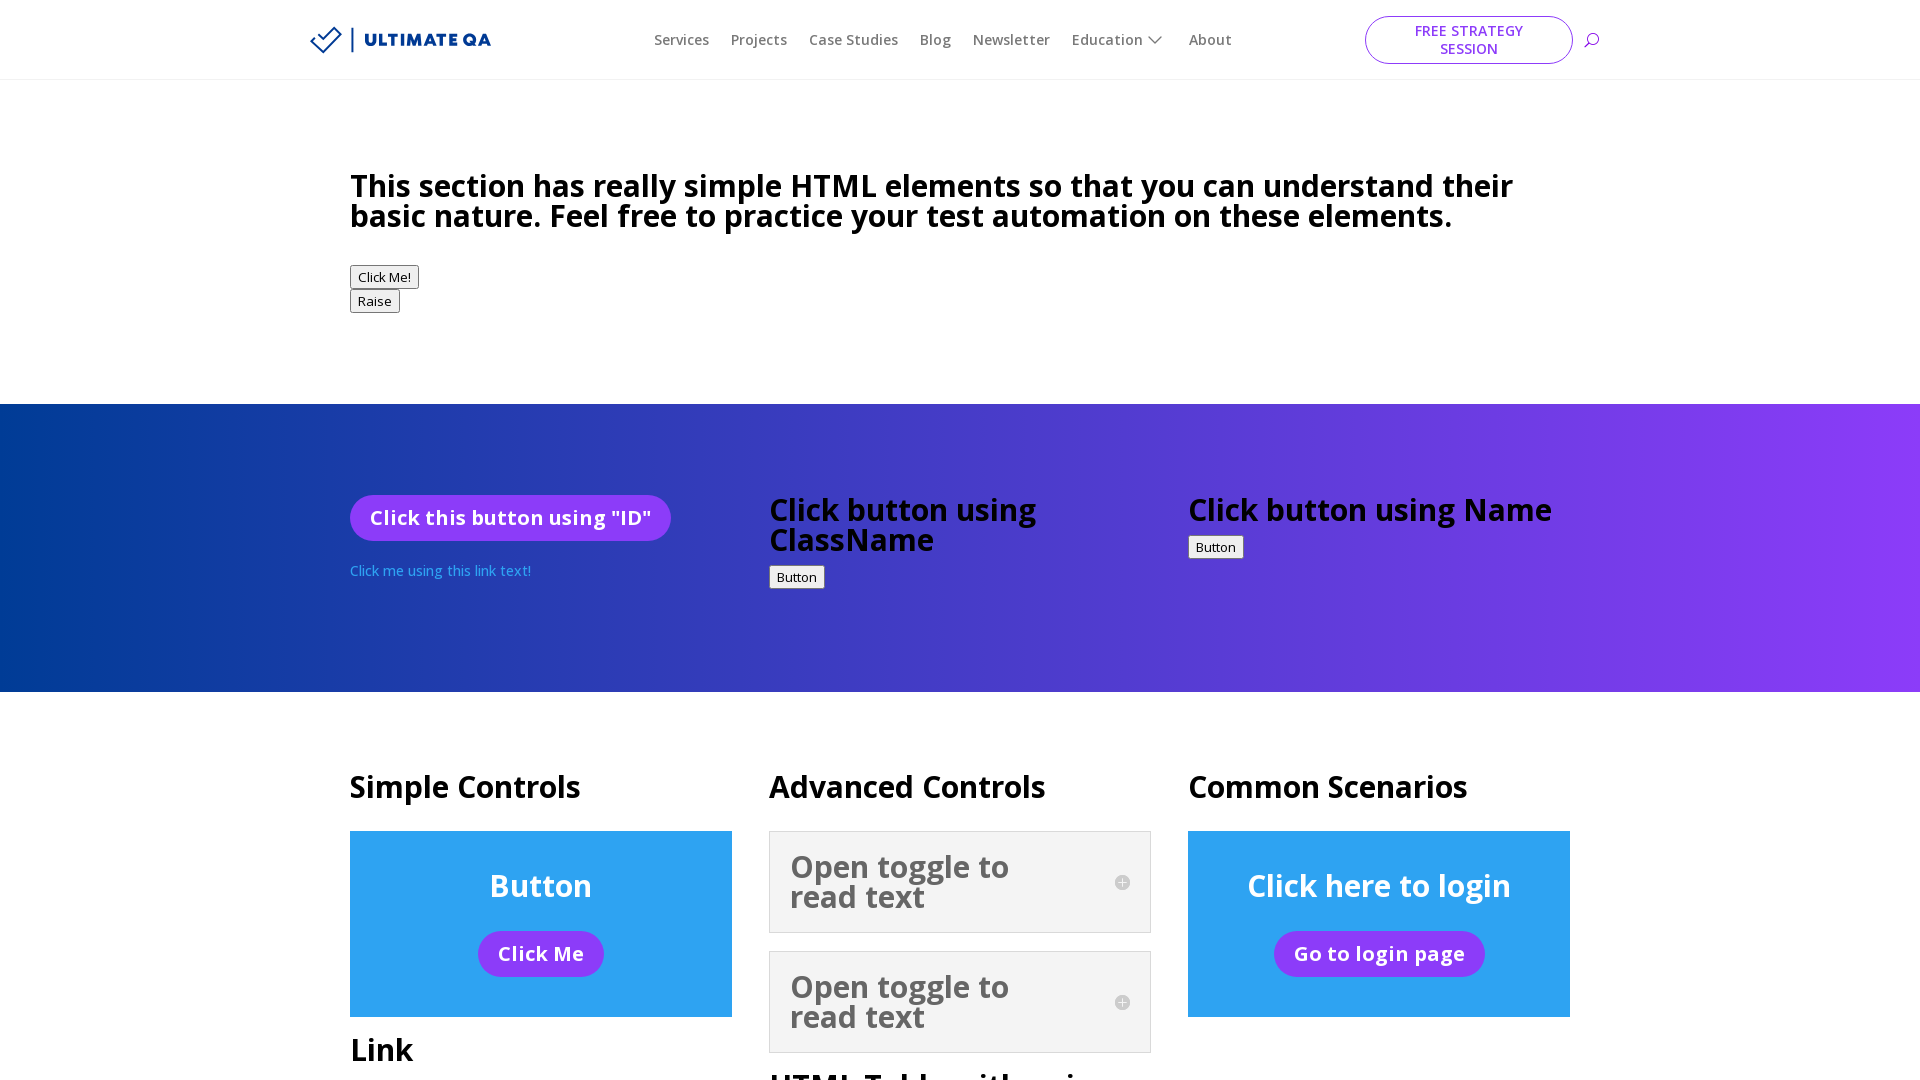

Retrieved button element tag name
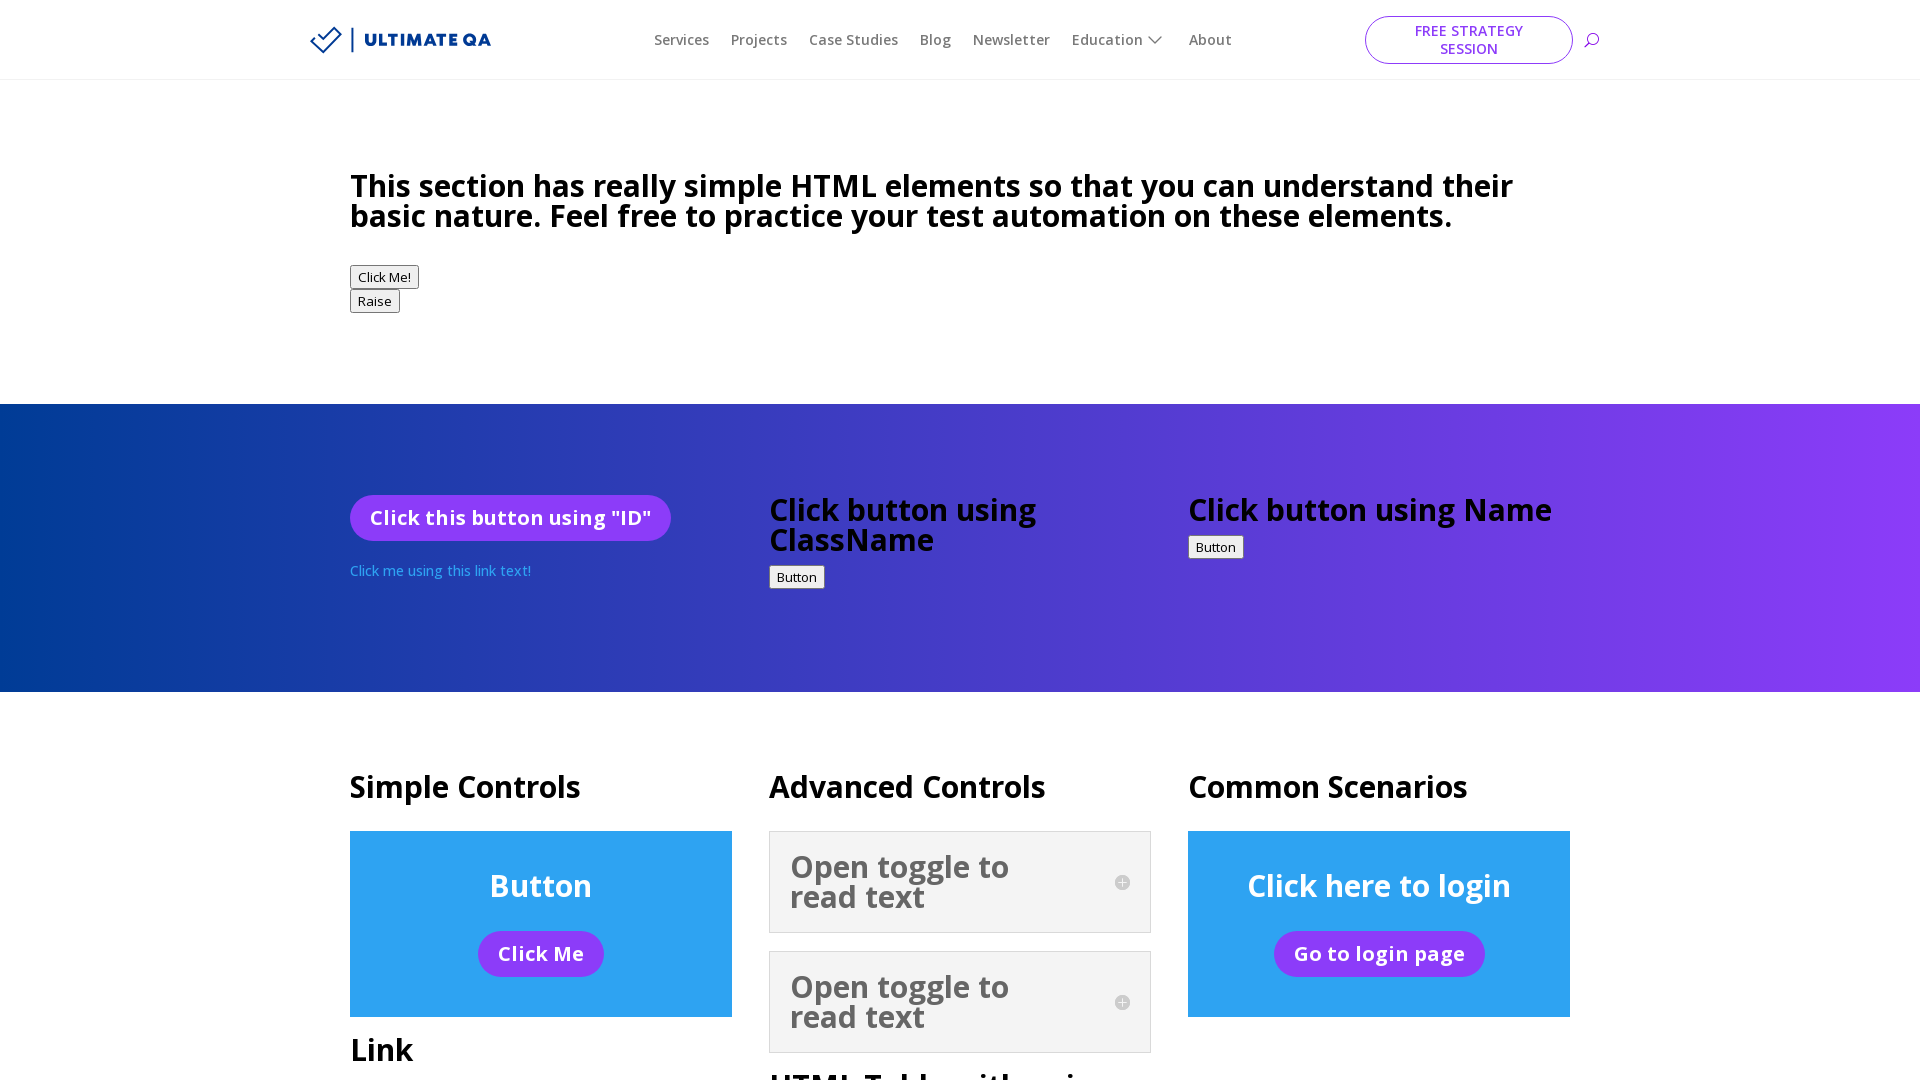

Verified element tag name is 'a' (anchor element)
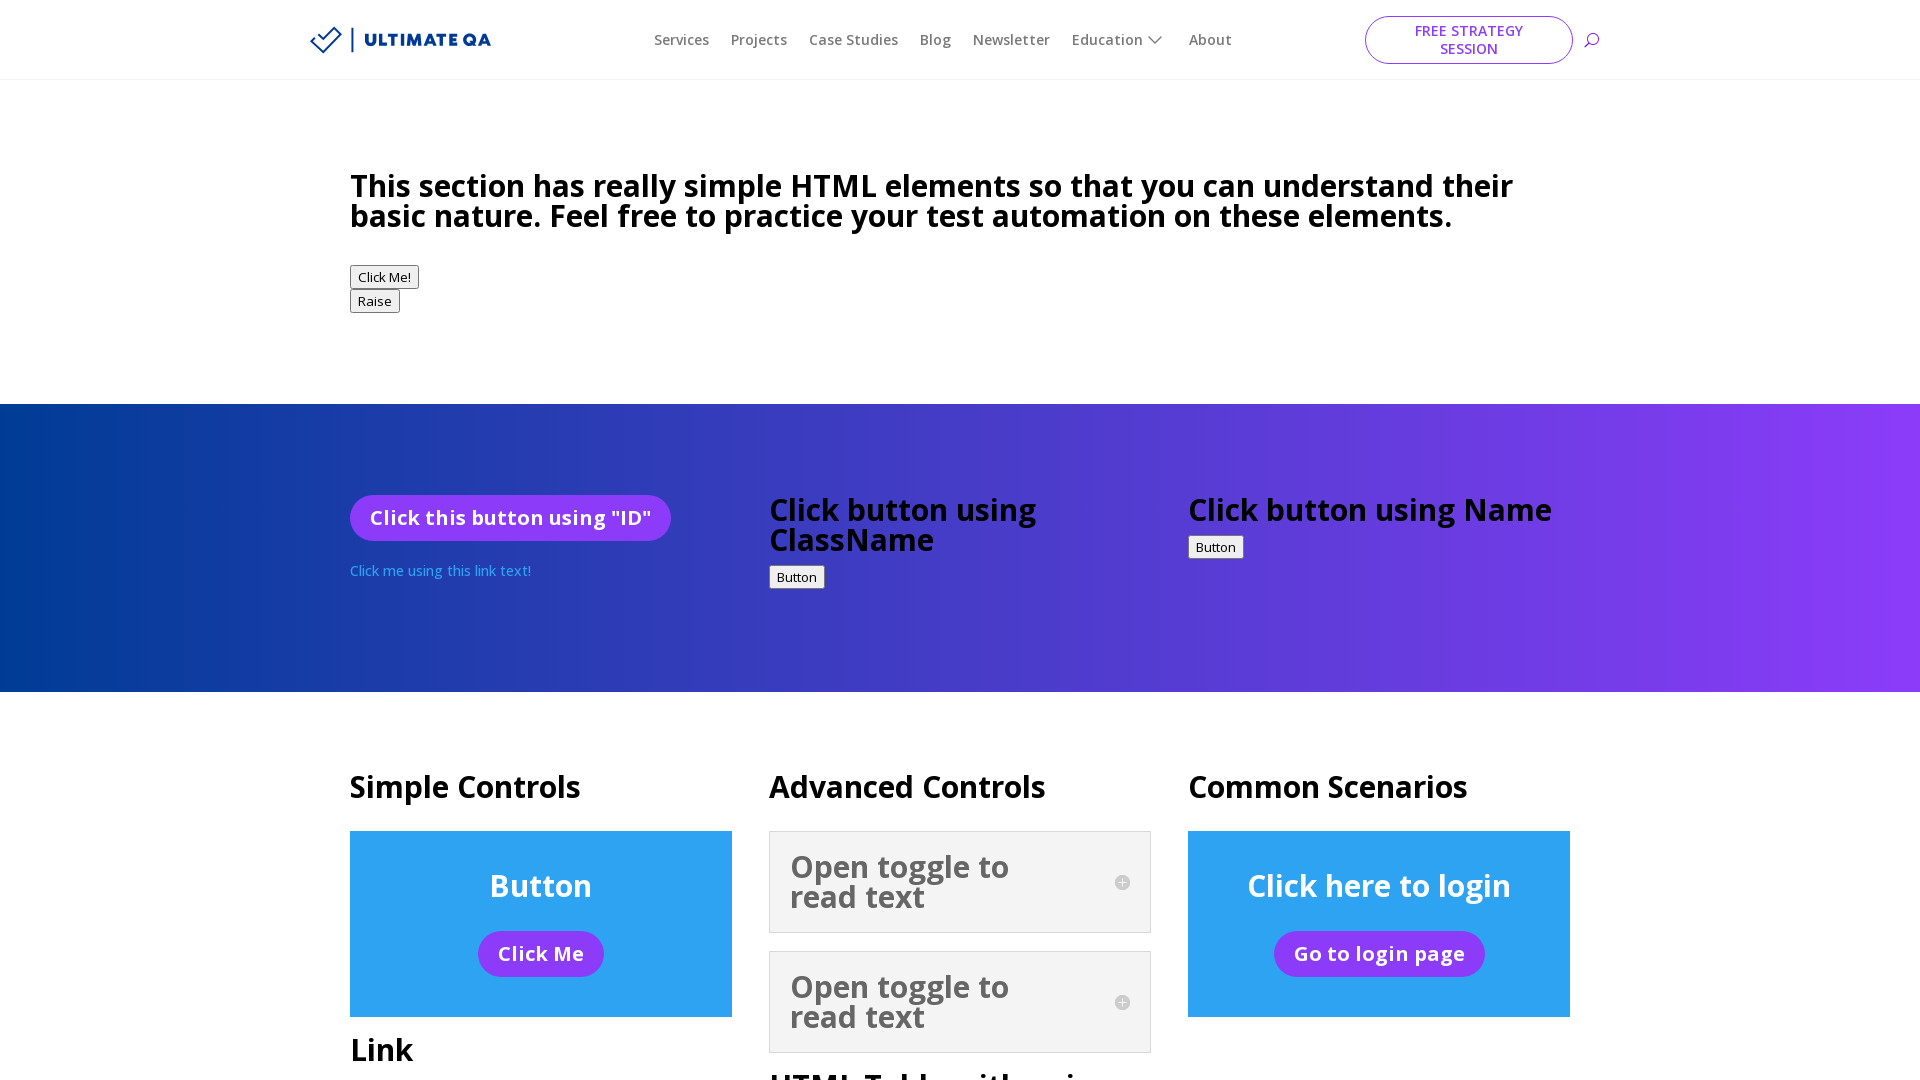

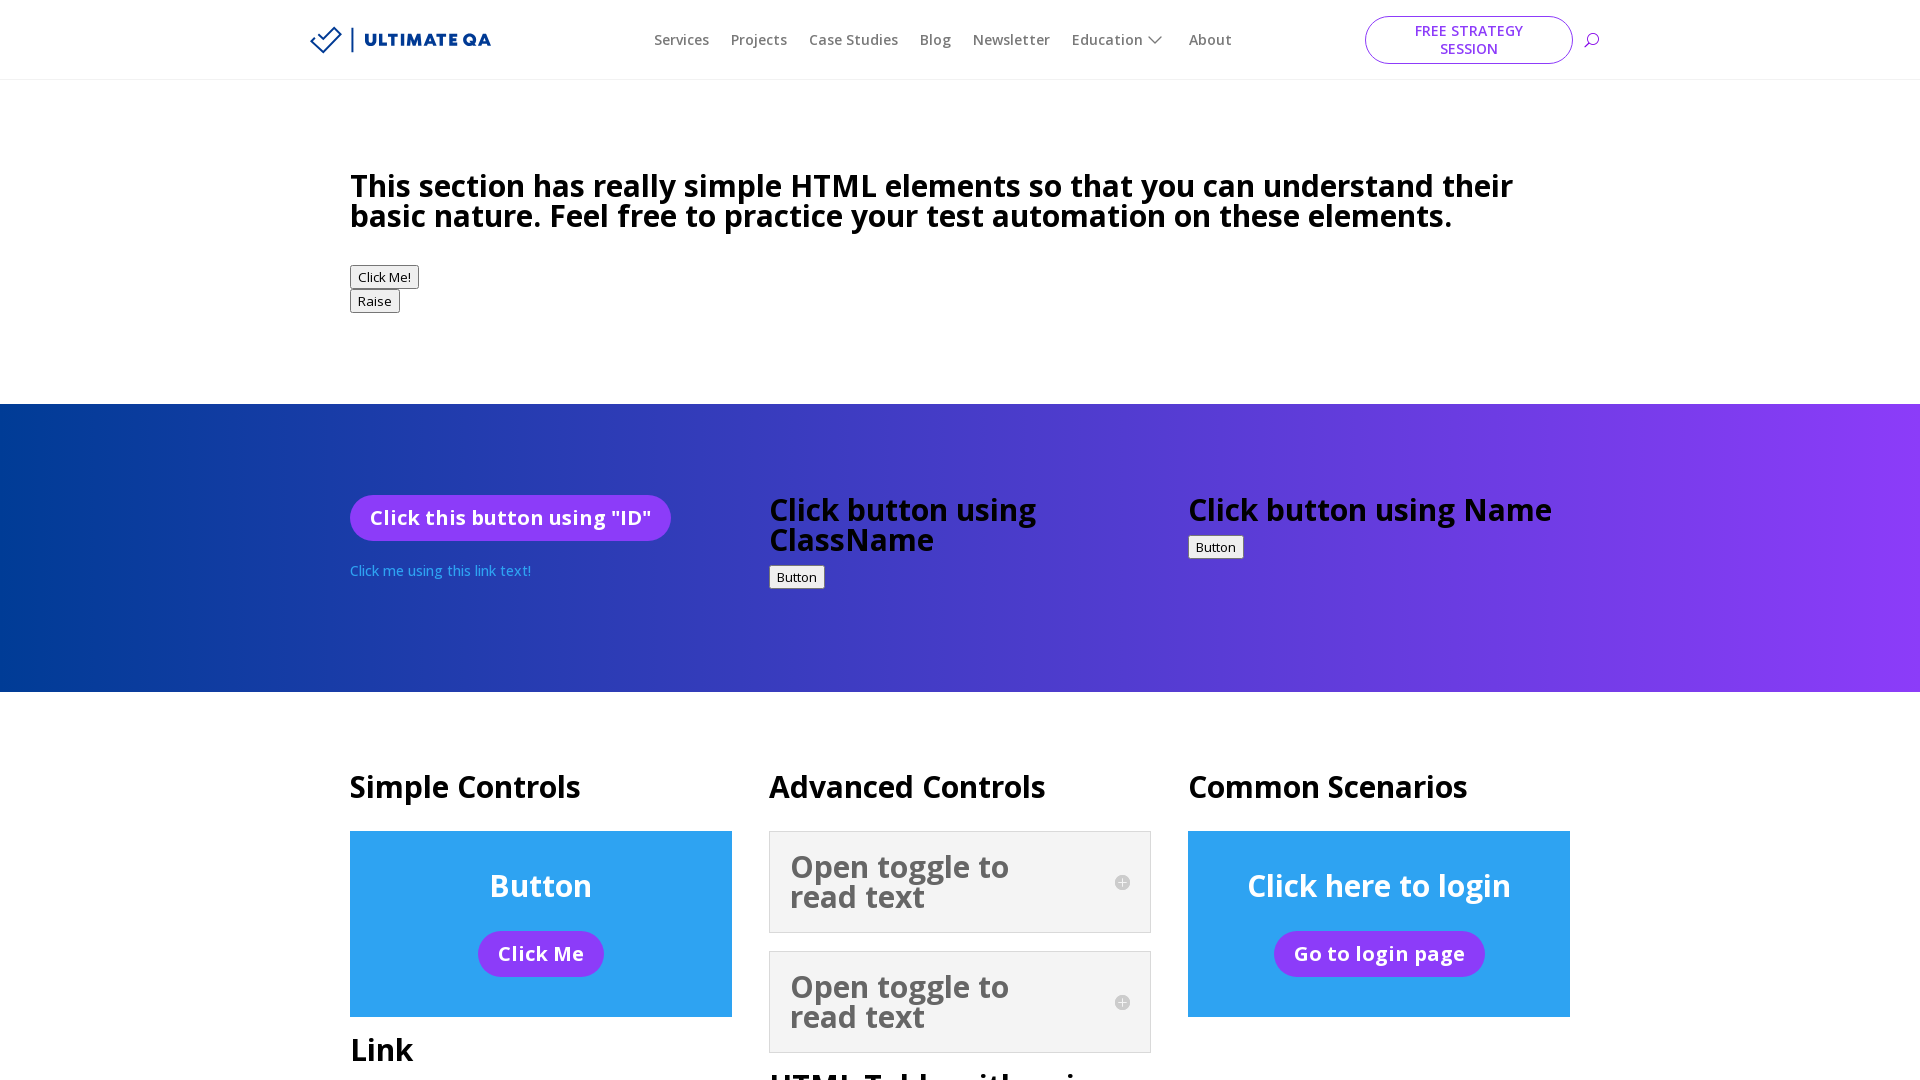